Tests dismissing a JavaScript confirm dialog by clicking the second button, dismissing the alert, and verifying the result message does not contain "successfuly"

Starting URL: https://the-internet.herokuapp.com/javascript_alerts

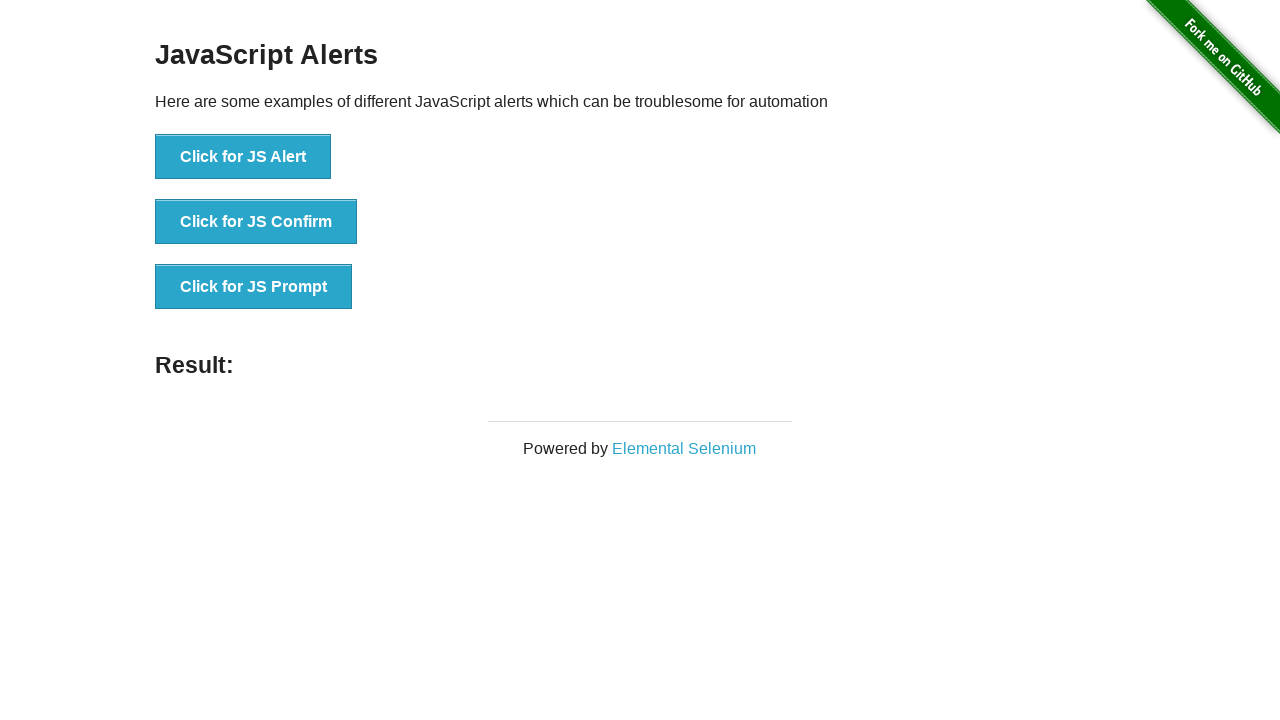

Set up dialog handler to dismiss confirm dialogs
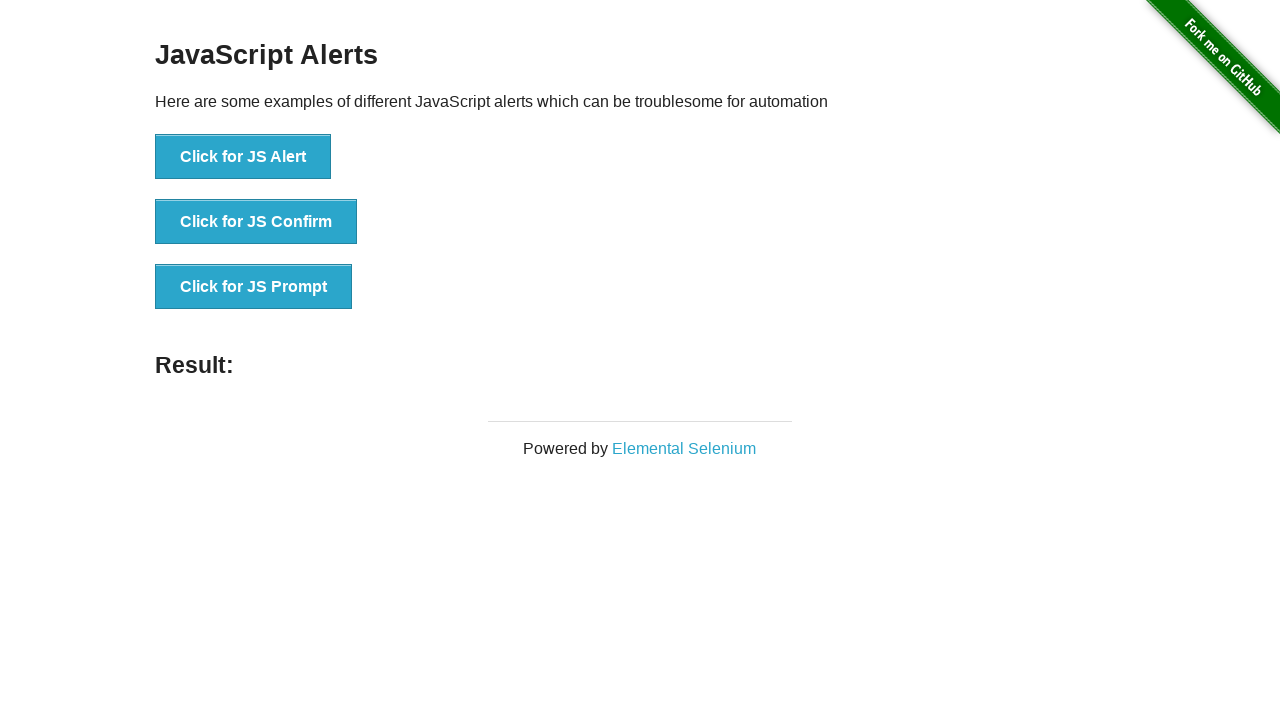

Clicked the JS Confirm button to trigger the confirm dialog at (256, 222) on xpath=//button[text()='Click for JS Confirm']
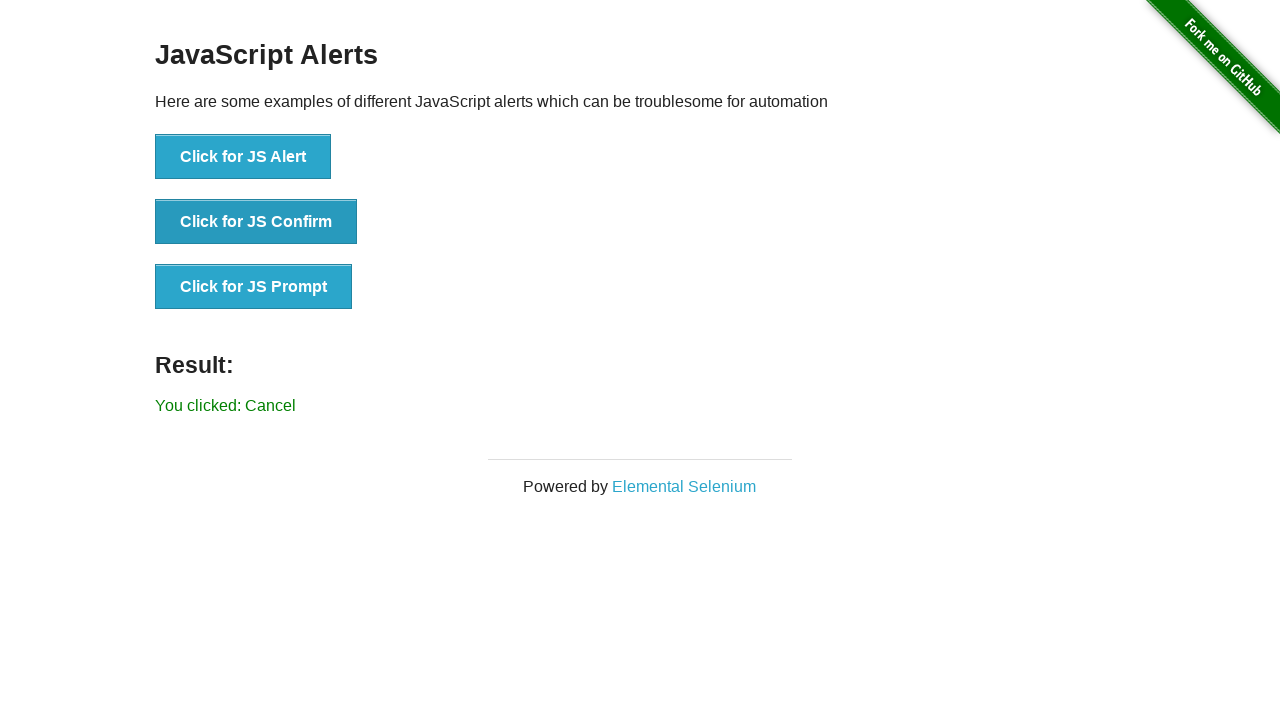

Result message element loaded after dismissing the dialog
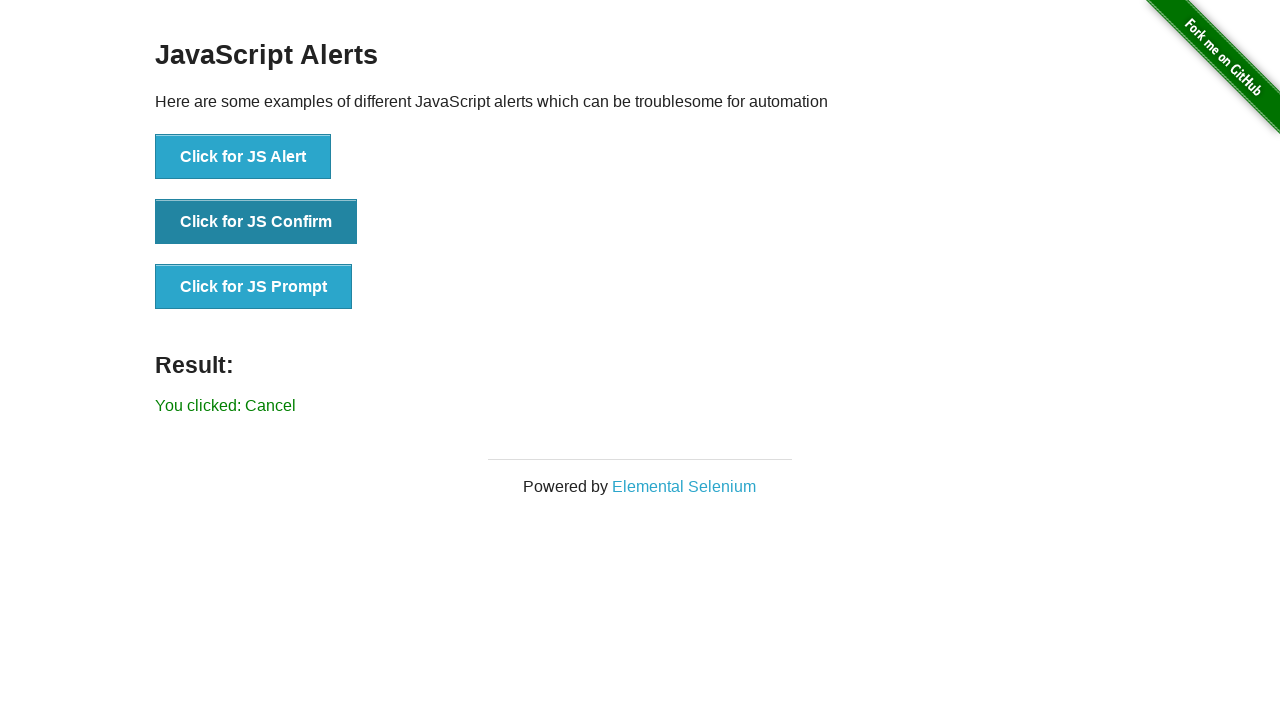

Retrieved result text: 'You clicked: Cancel'
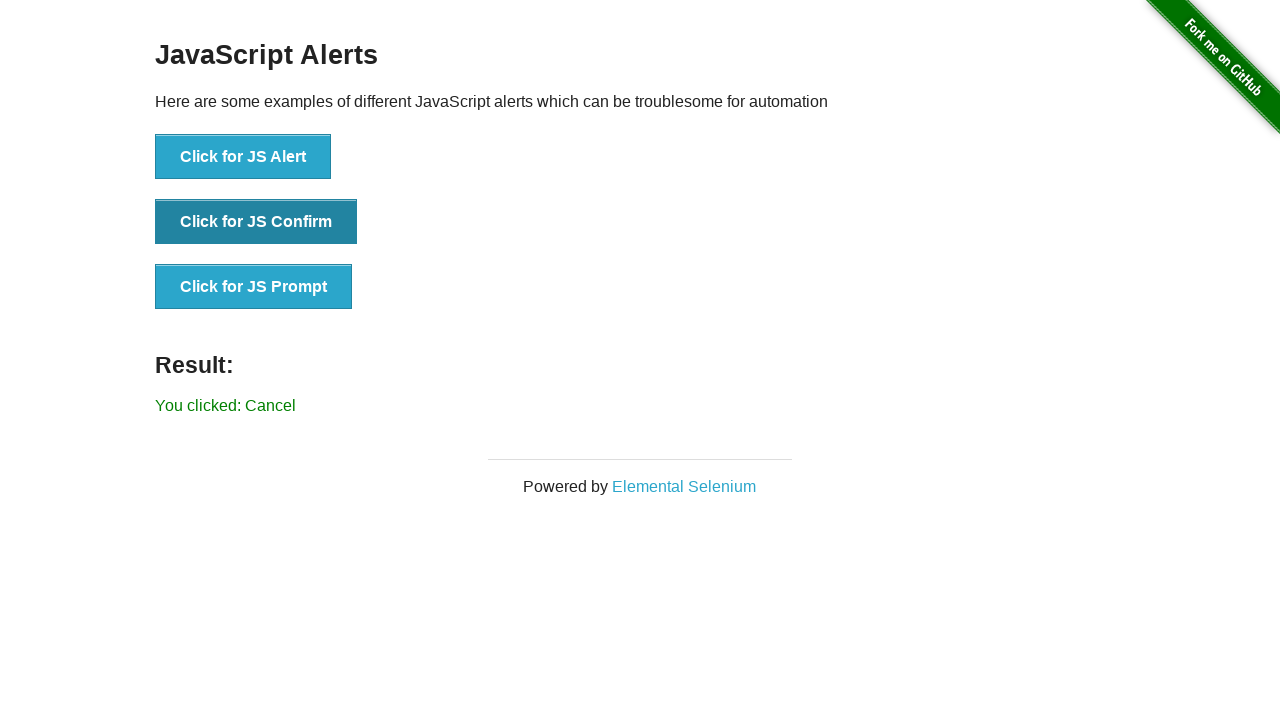

Verified that result message does not contain 'successfuly'
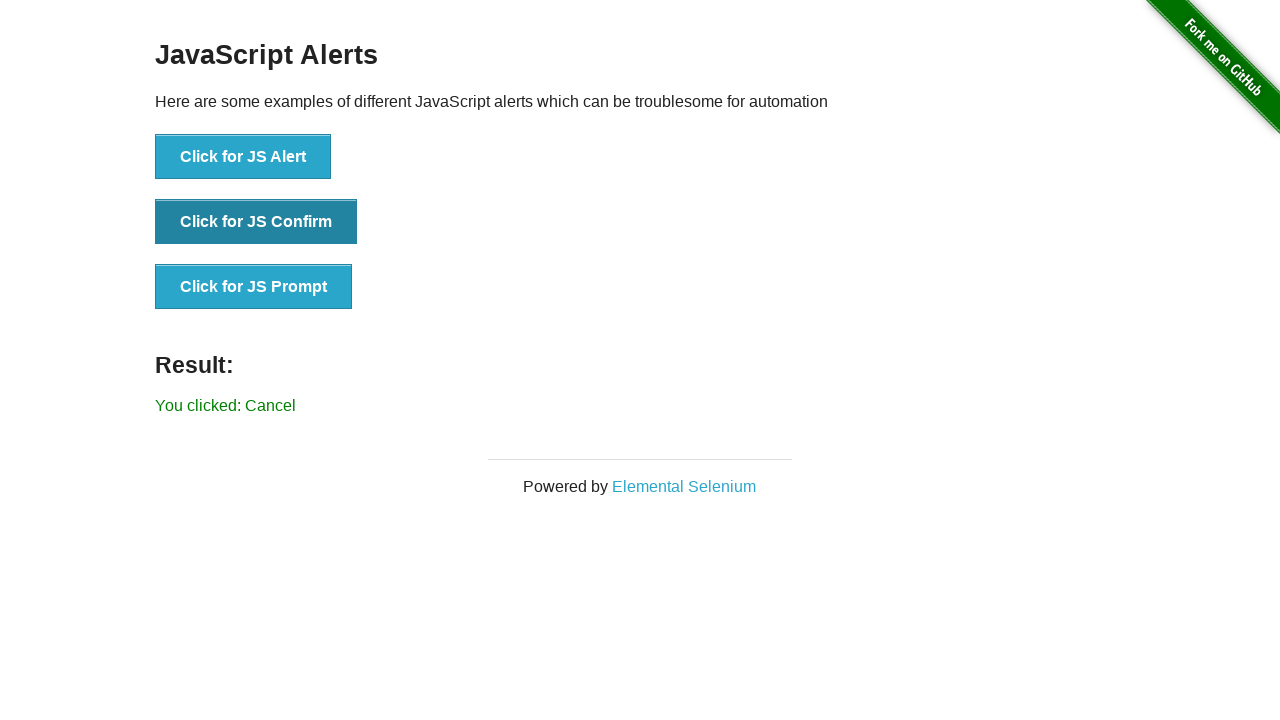

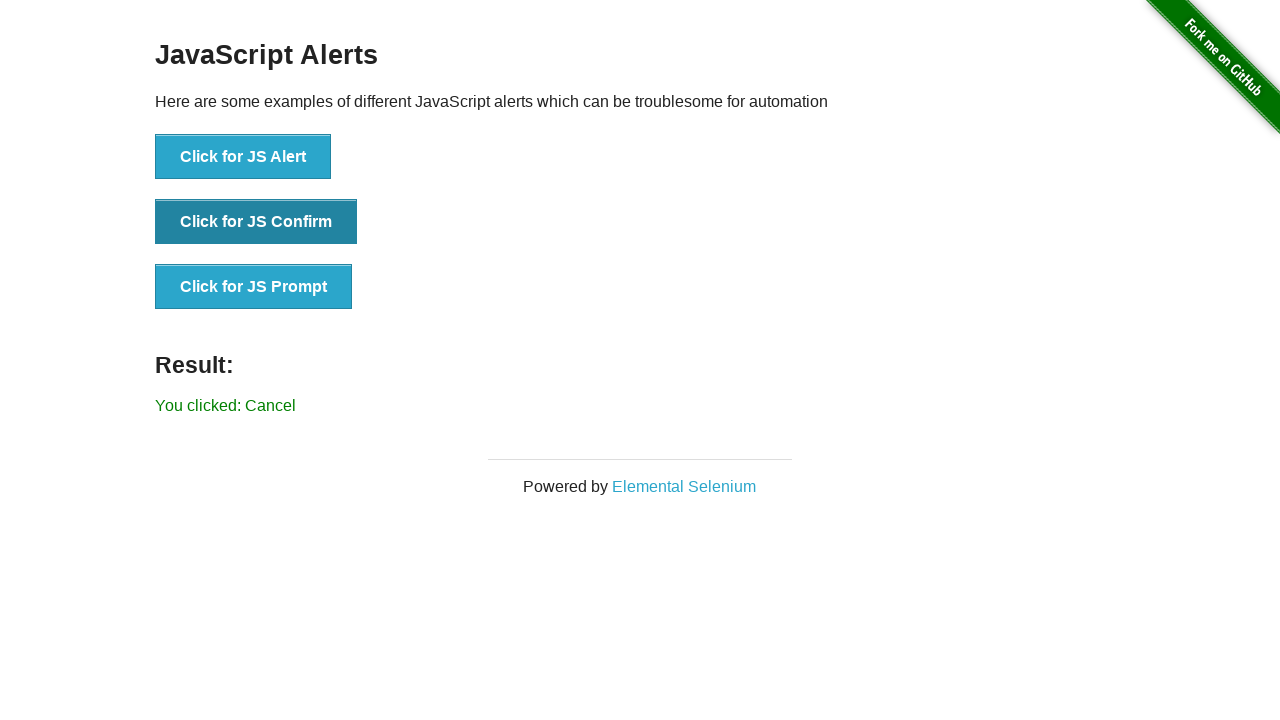